Tests selection from a long list dropdown by selecting an option by visible text.

Starting URL: https://www.selenium.dev/selenium/web/selectPage.html

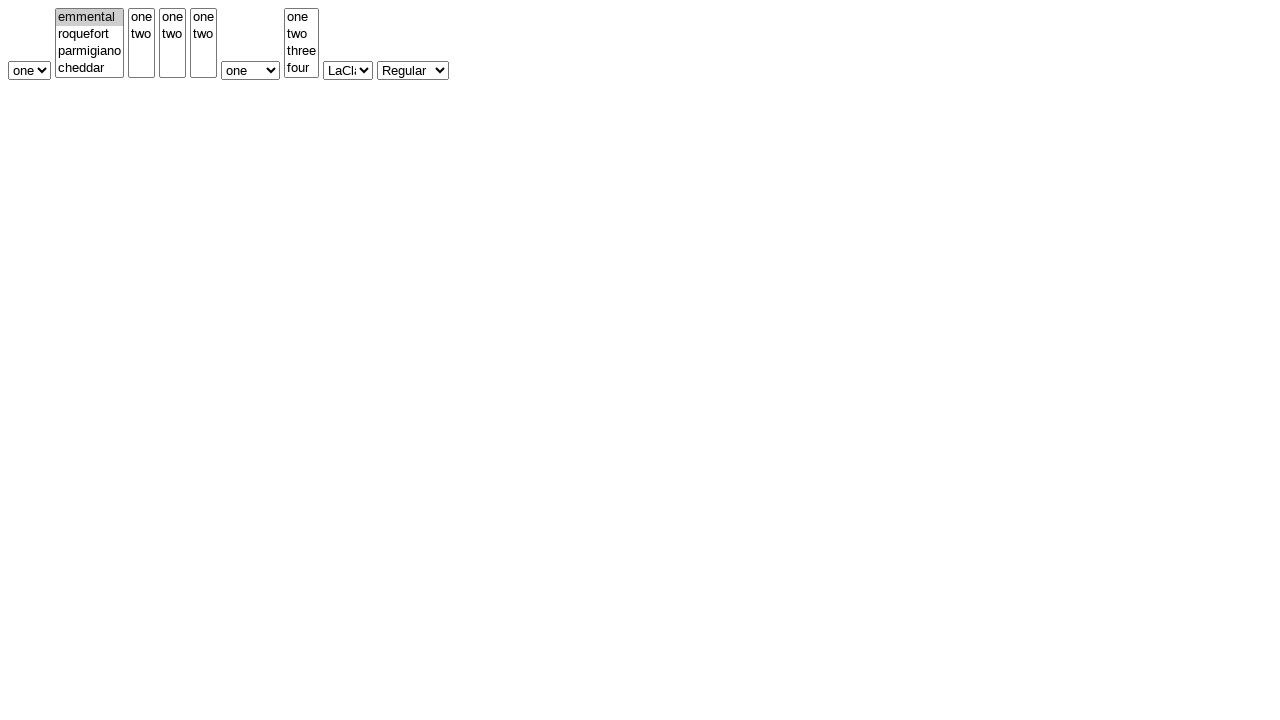

Navigated to select page test URL
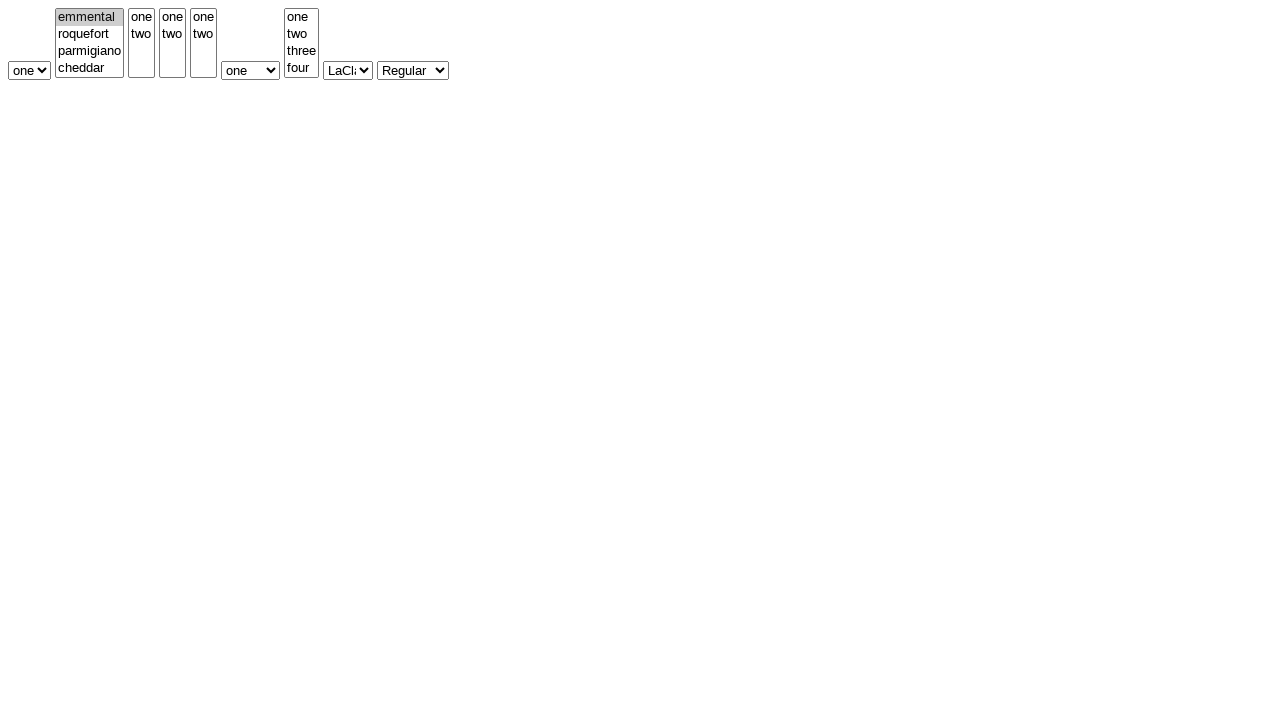

Selected 'six' from the long list dropdown by visible text on #selectWithMultipleLongList
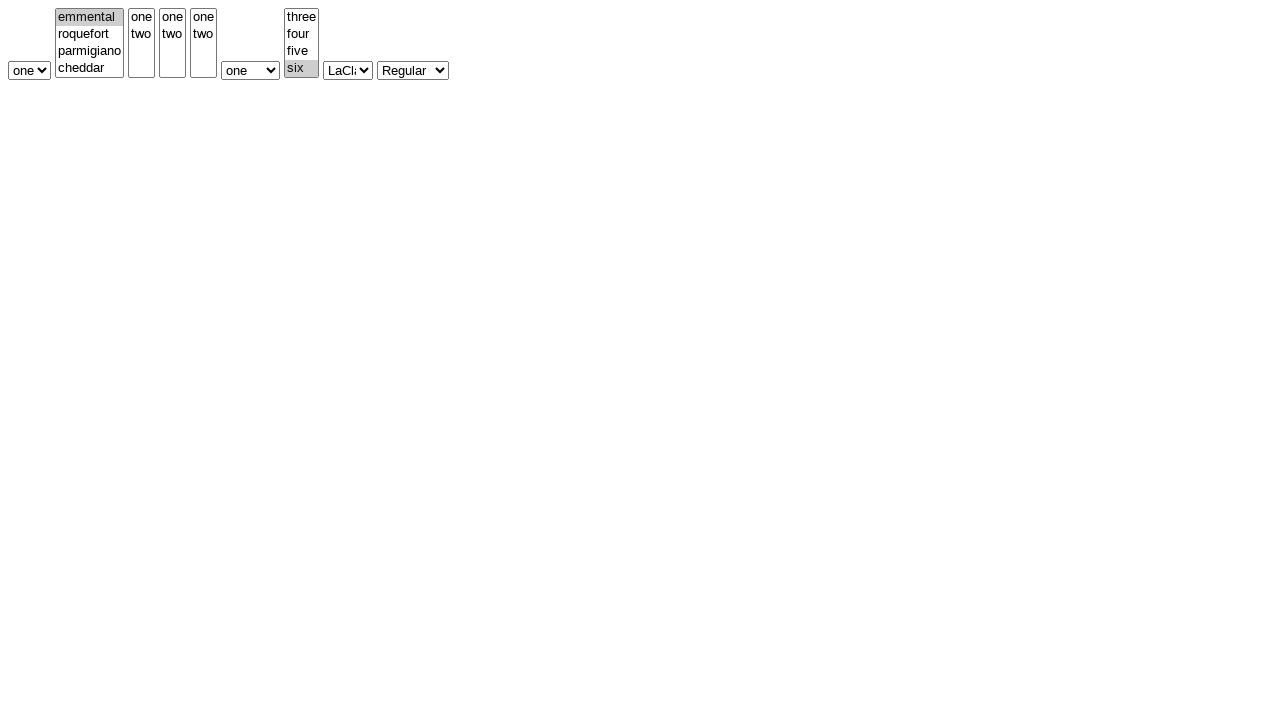

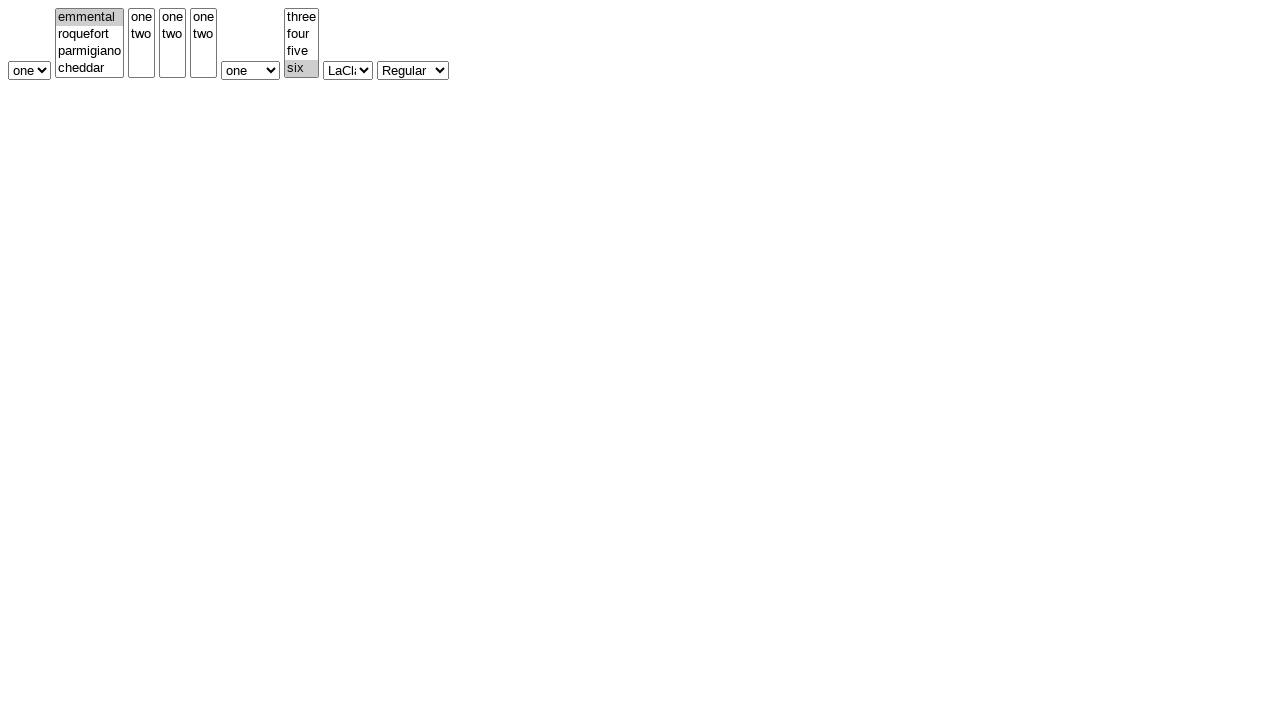